Tests hover functionality by moving the mouse over an avatar element and verifying that additional user information (caption) becomes visible.

Starting URL: http://the-internet.herokuapp.com/hovers

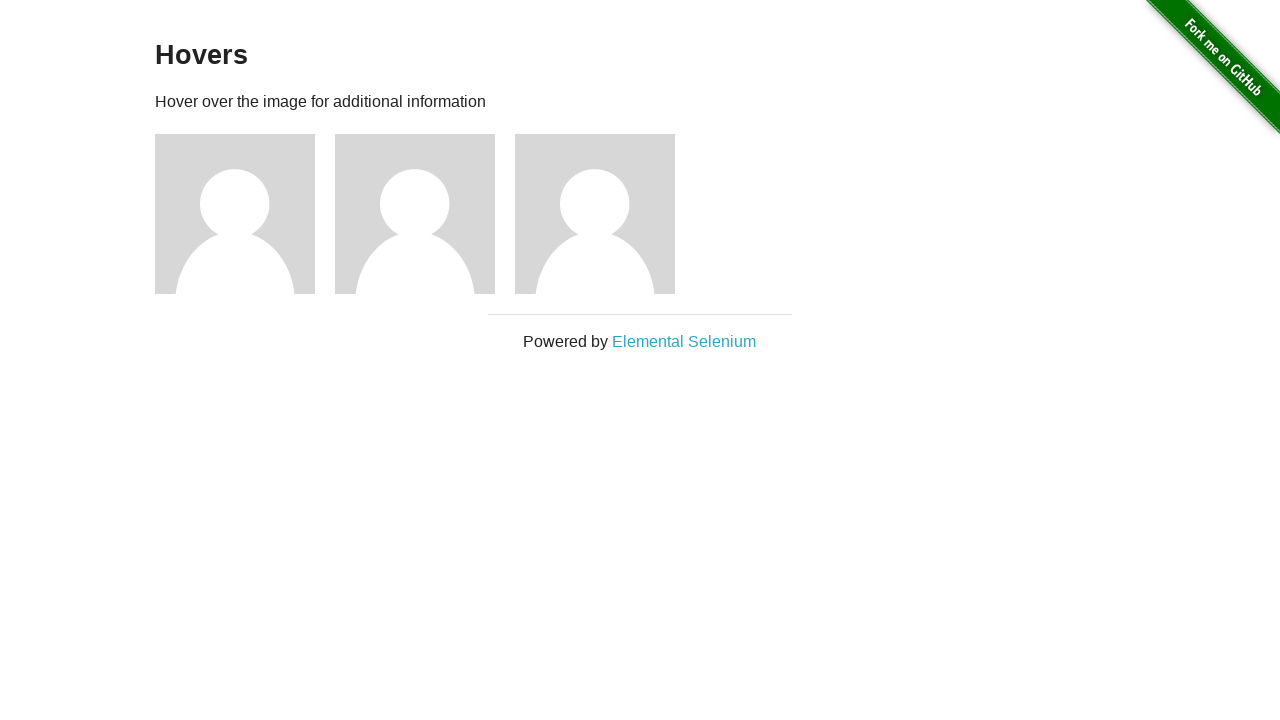

Located the first avatar element
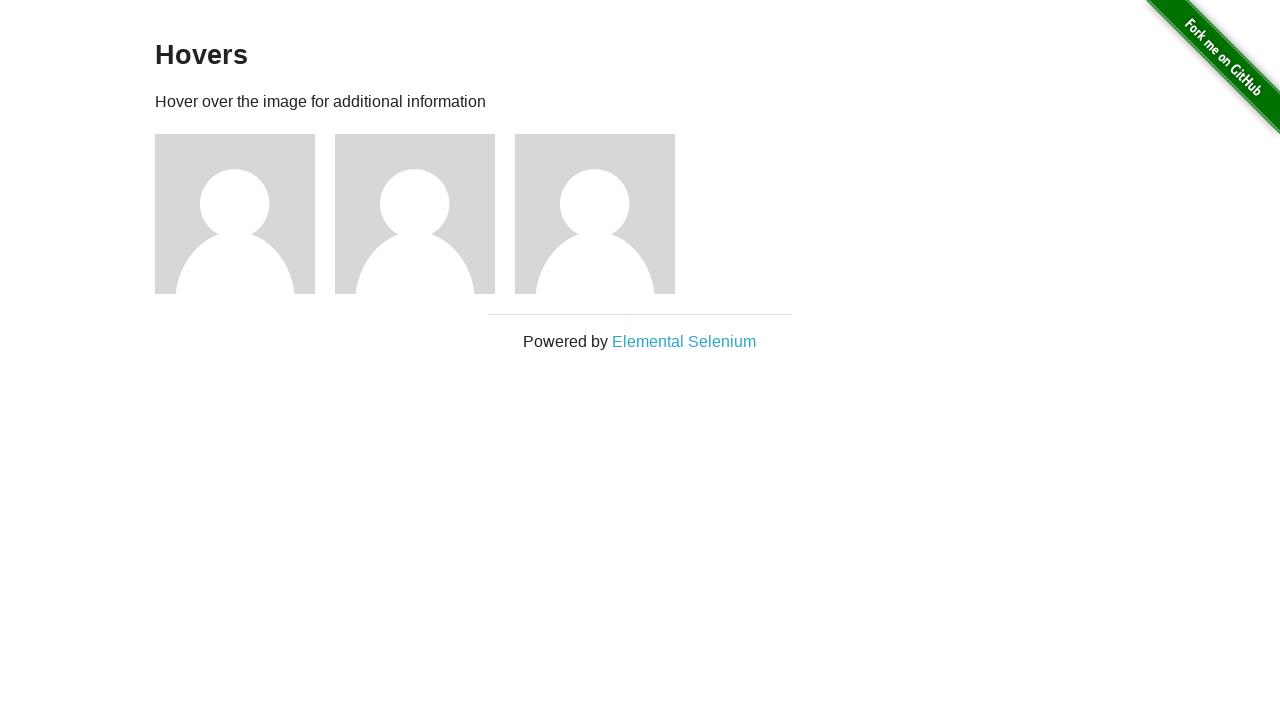

Hovered over the avatar element to trigger caption display at (245, 214) on .figure >> nth=0
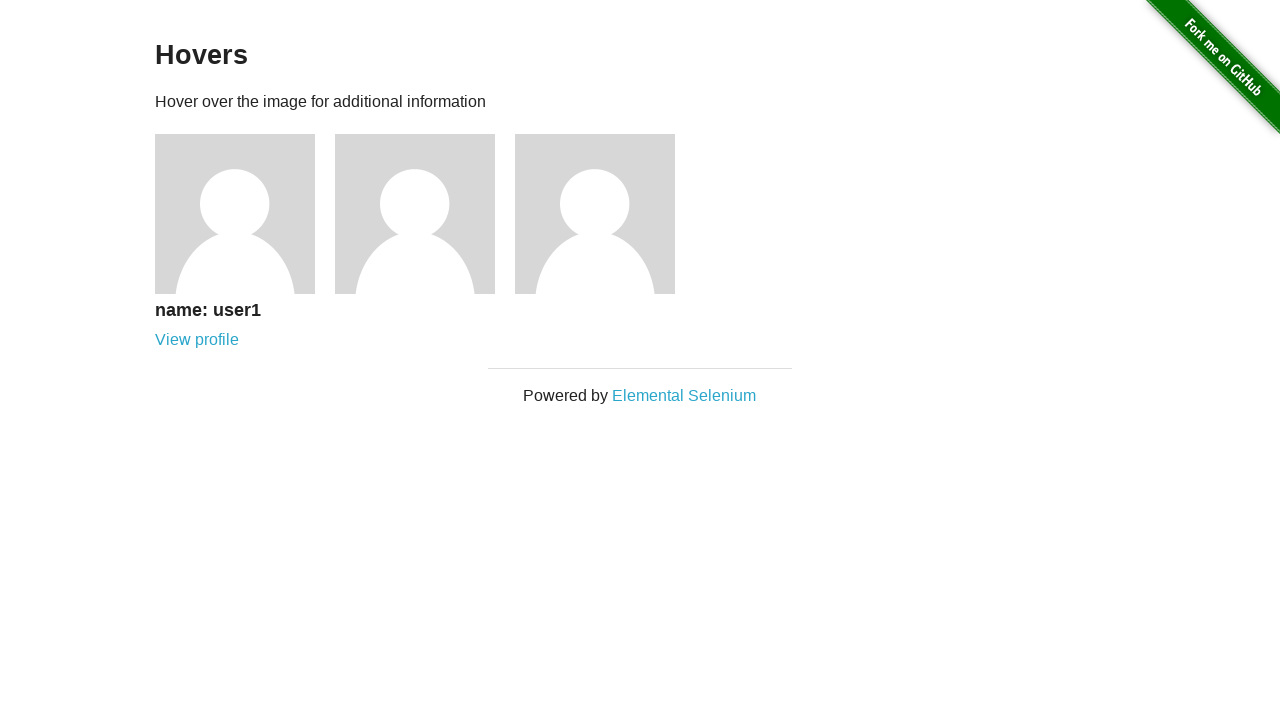

Caption became visible after hovering
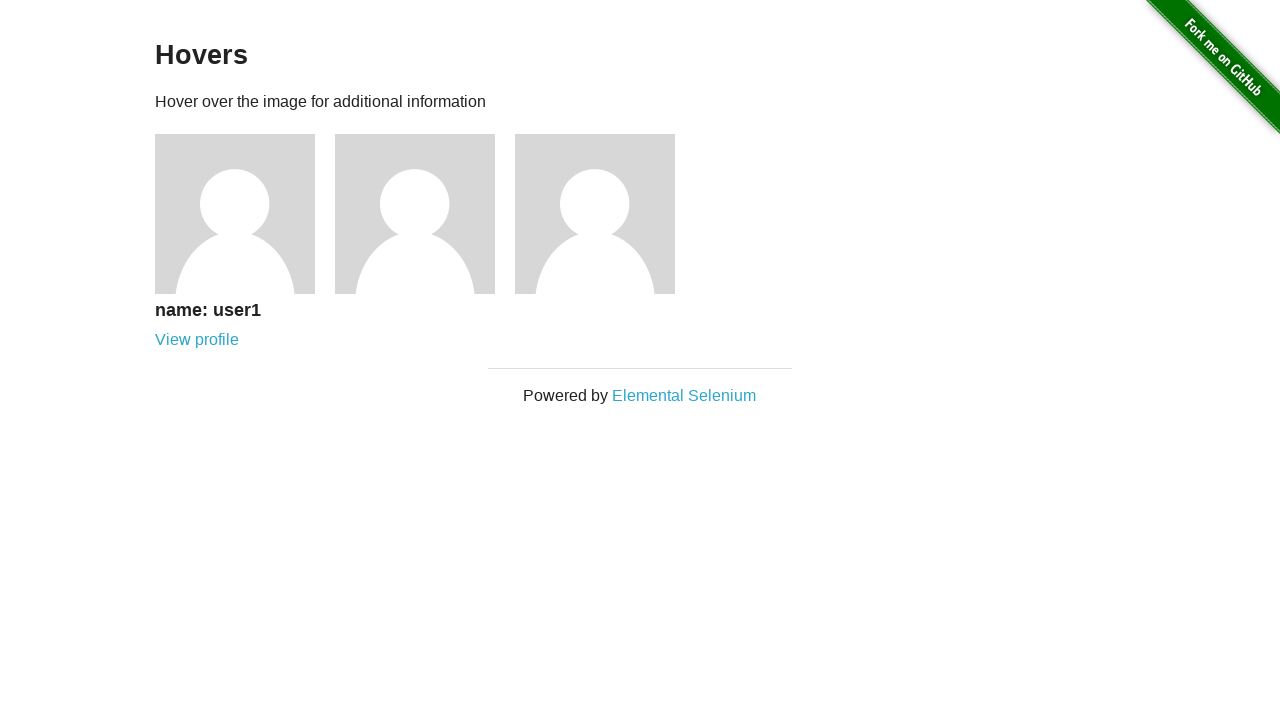

Verified that the caption is visible
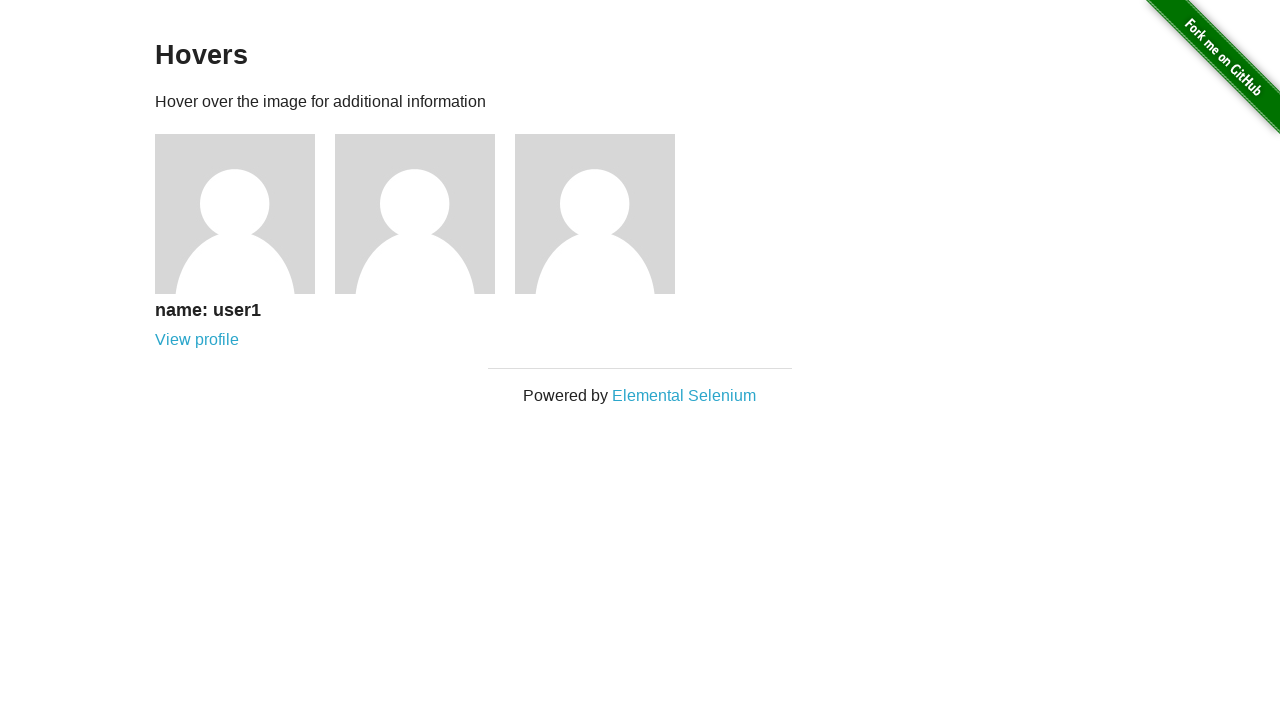

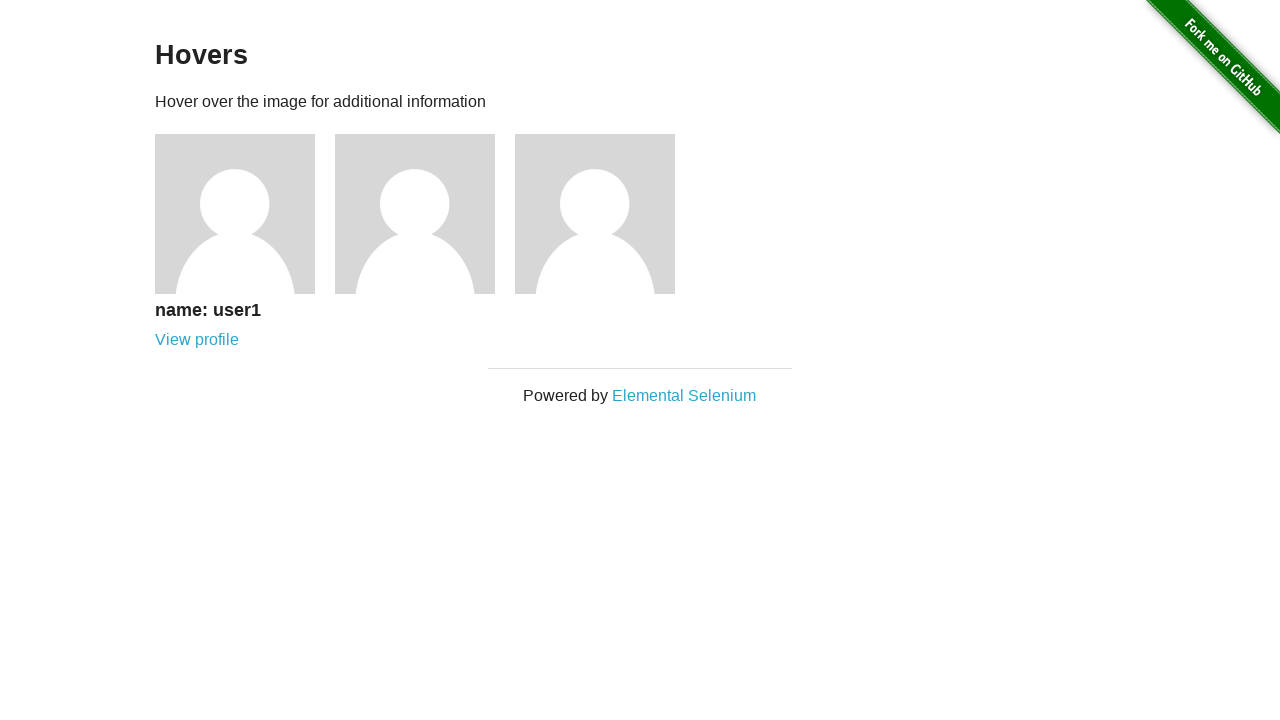